Tests the automation exercise website by verifying the number of links on the homepage, clicking on the Products link, and verifying that the special offer element is visible.

Starting URL: https://www.automationexercise.com/

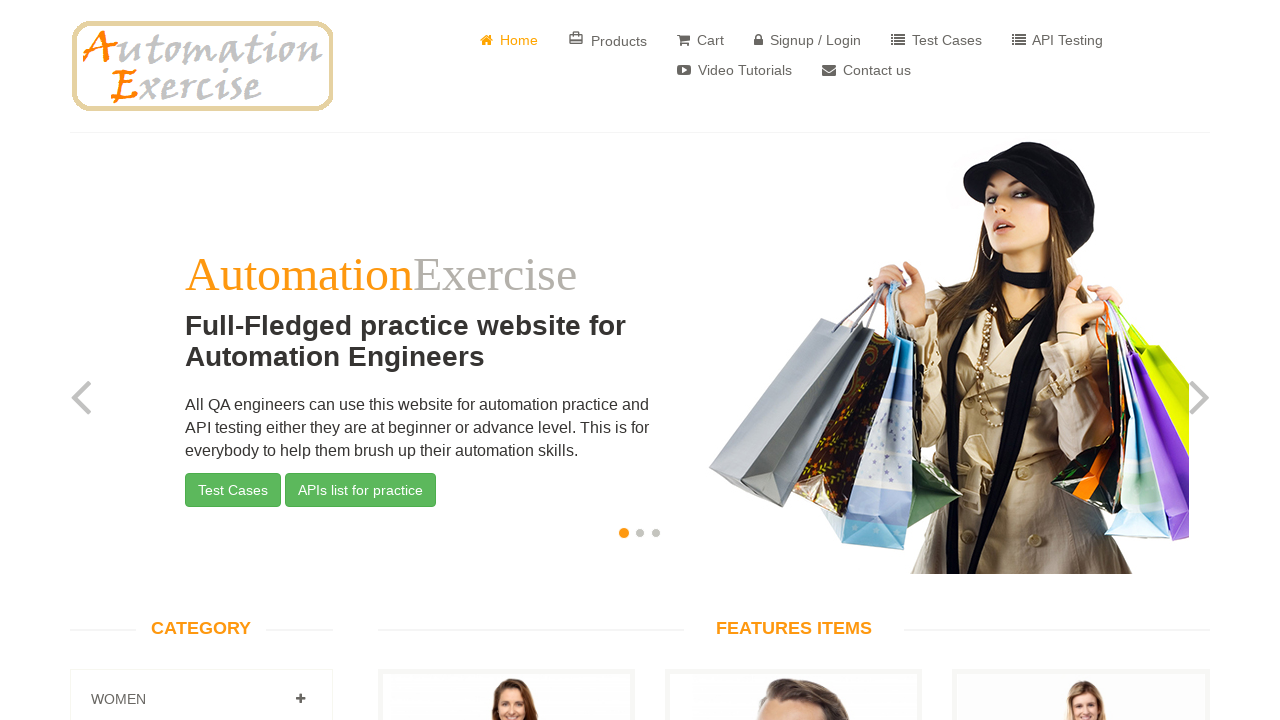

Waited for links to load on homepage
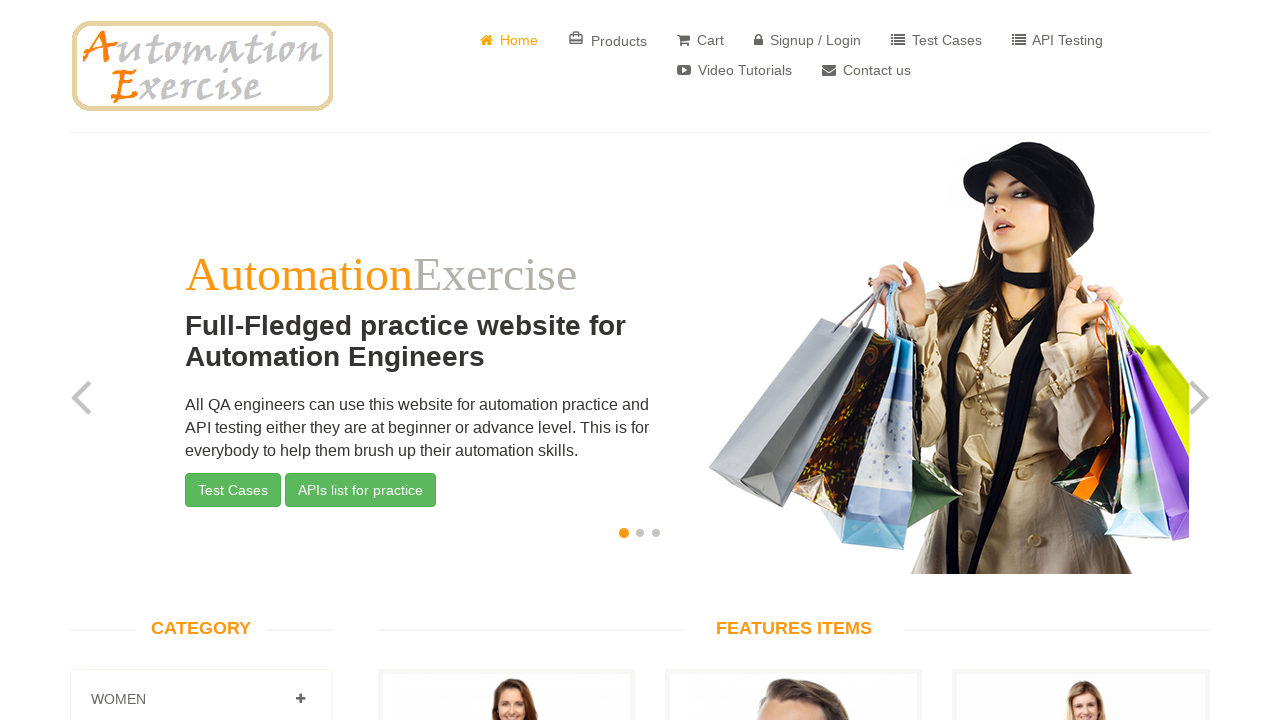

Retrieved all link elements from the page
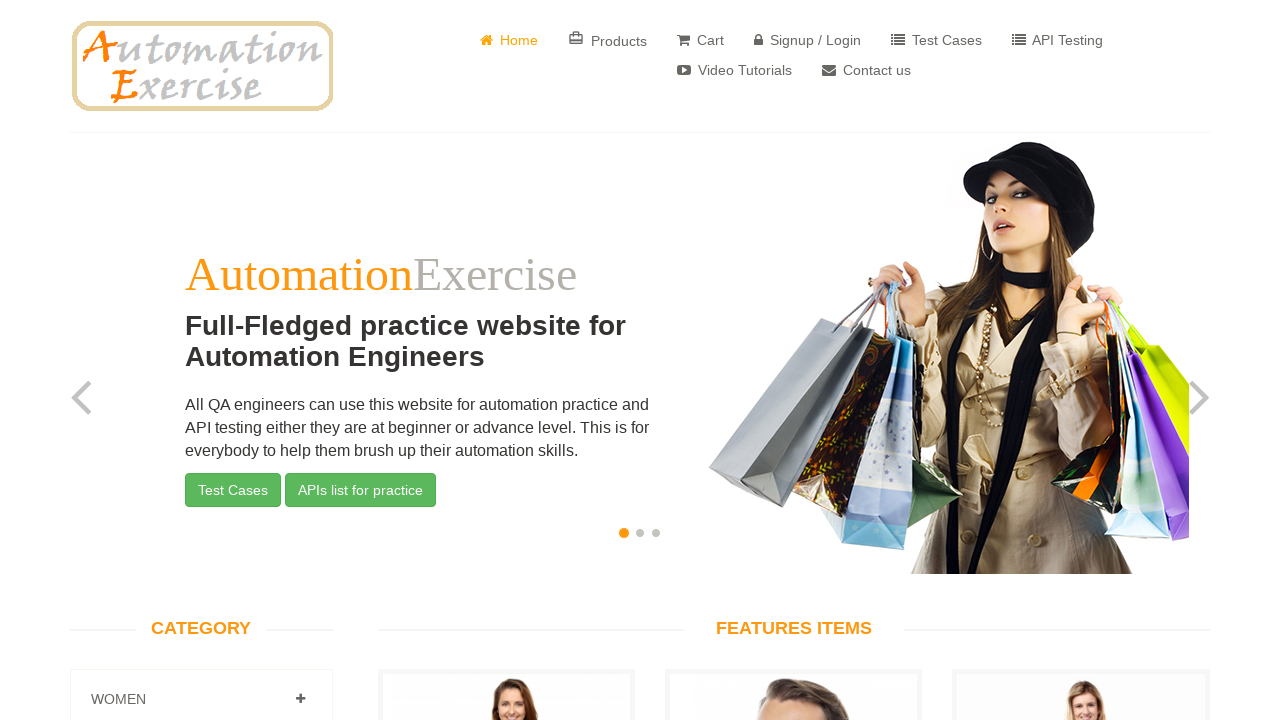

Verified 147 links present on homepage
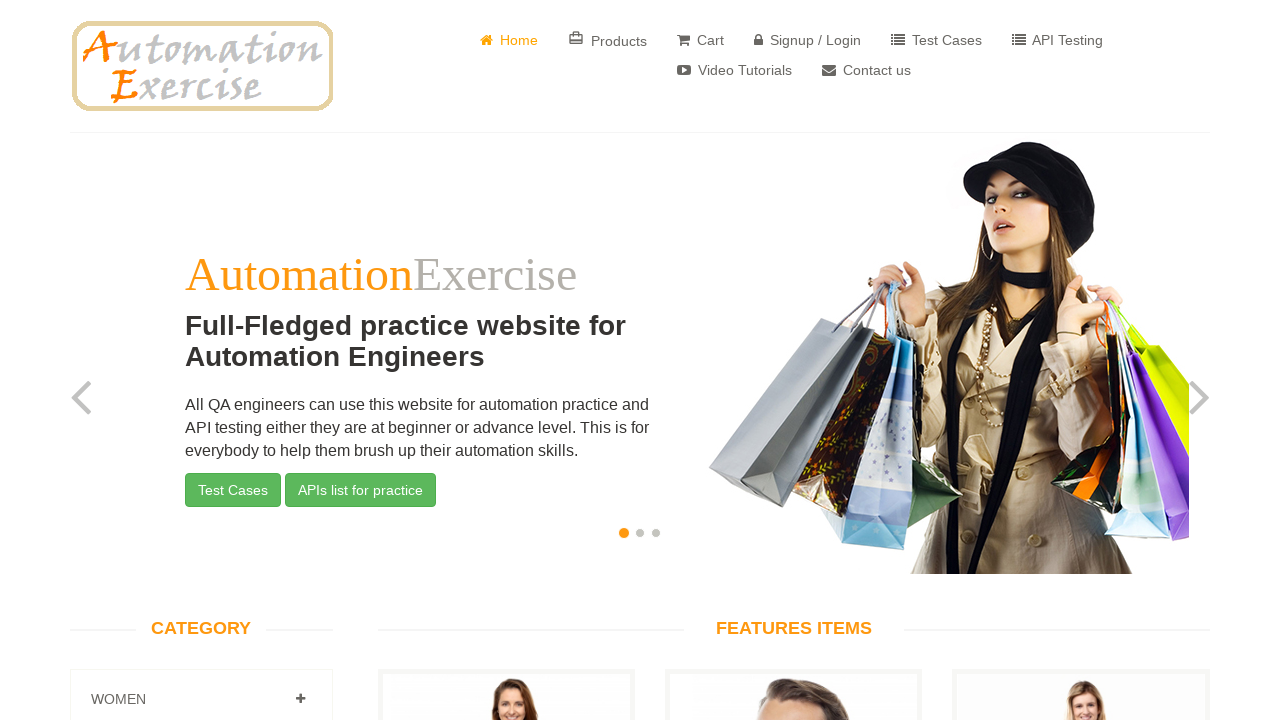

Clicked on Products link at (608, 40) on a:has-text('Products')
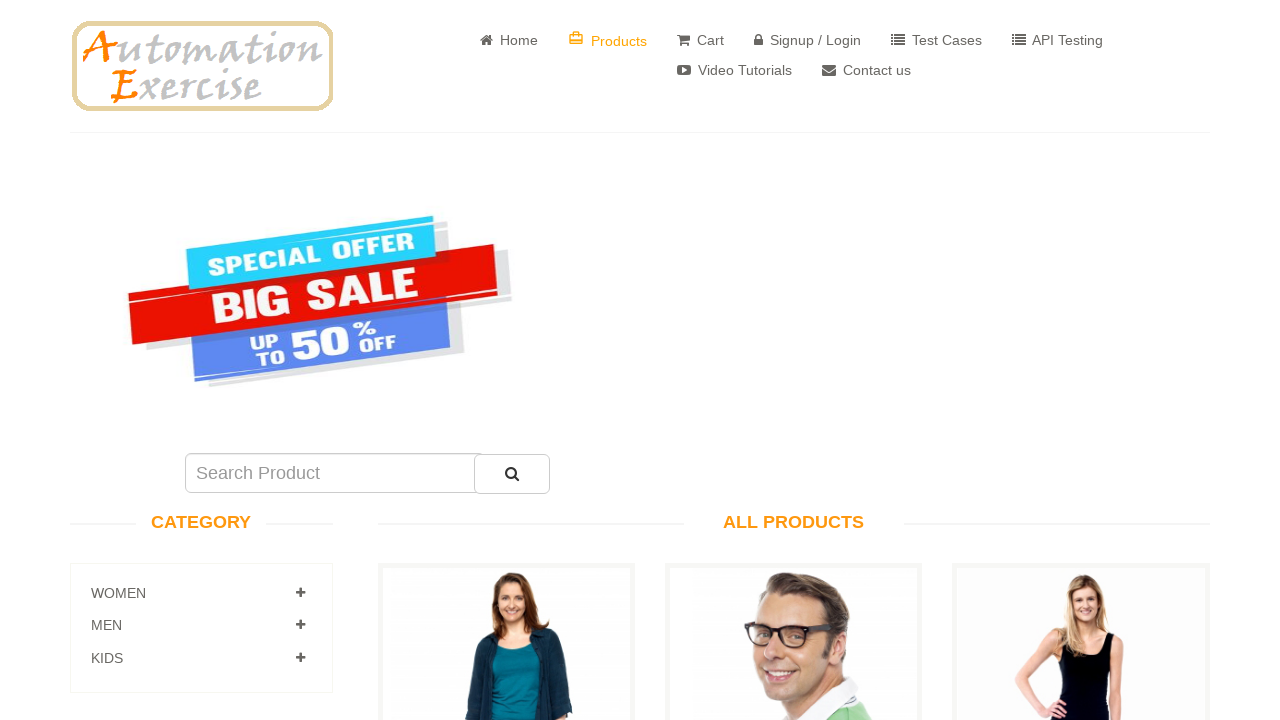

Waited for special offer element to load
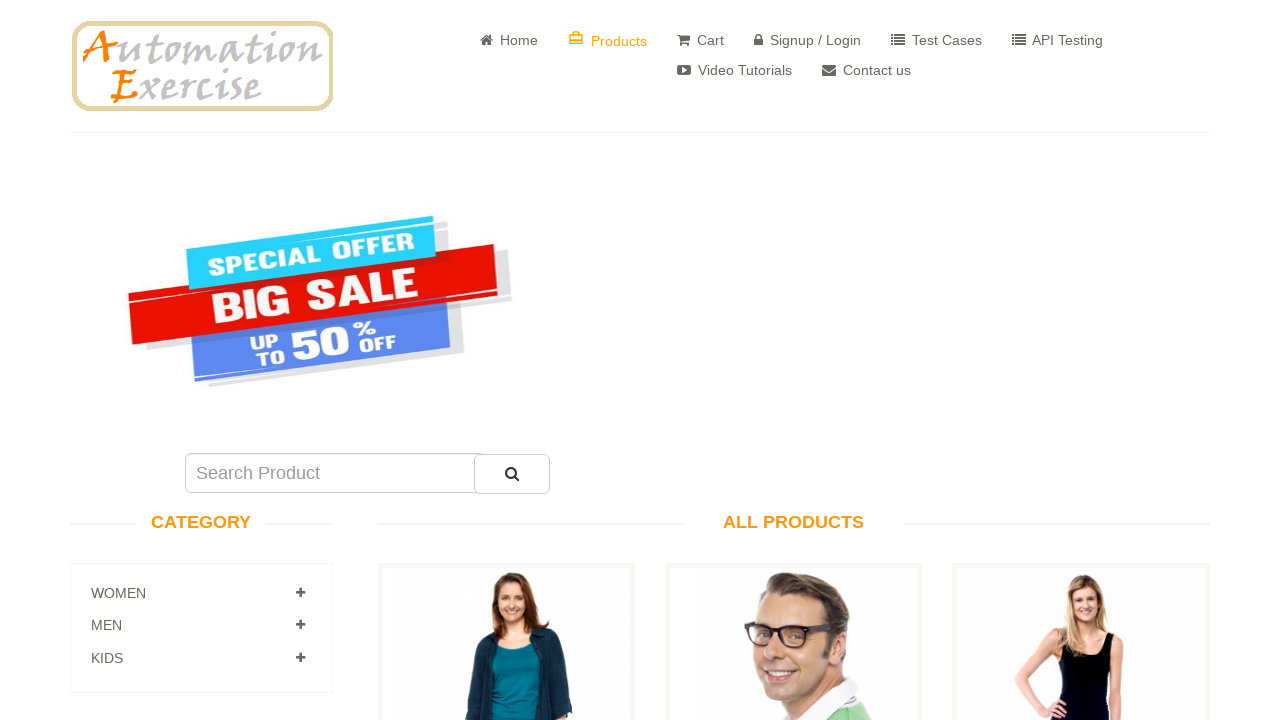

Located special offer element
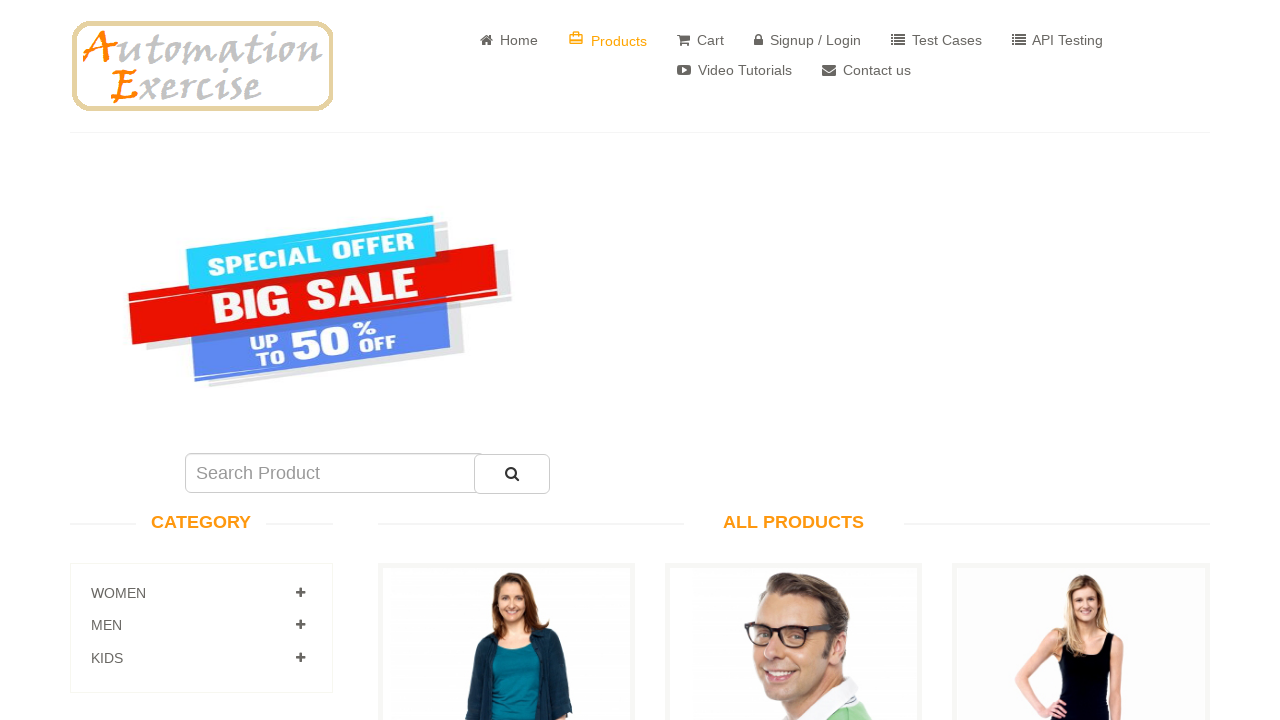

Verified special offer element is visible
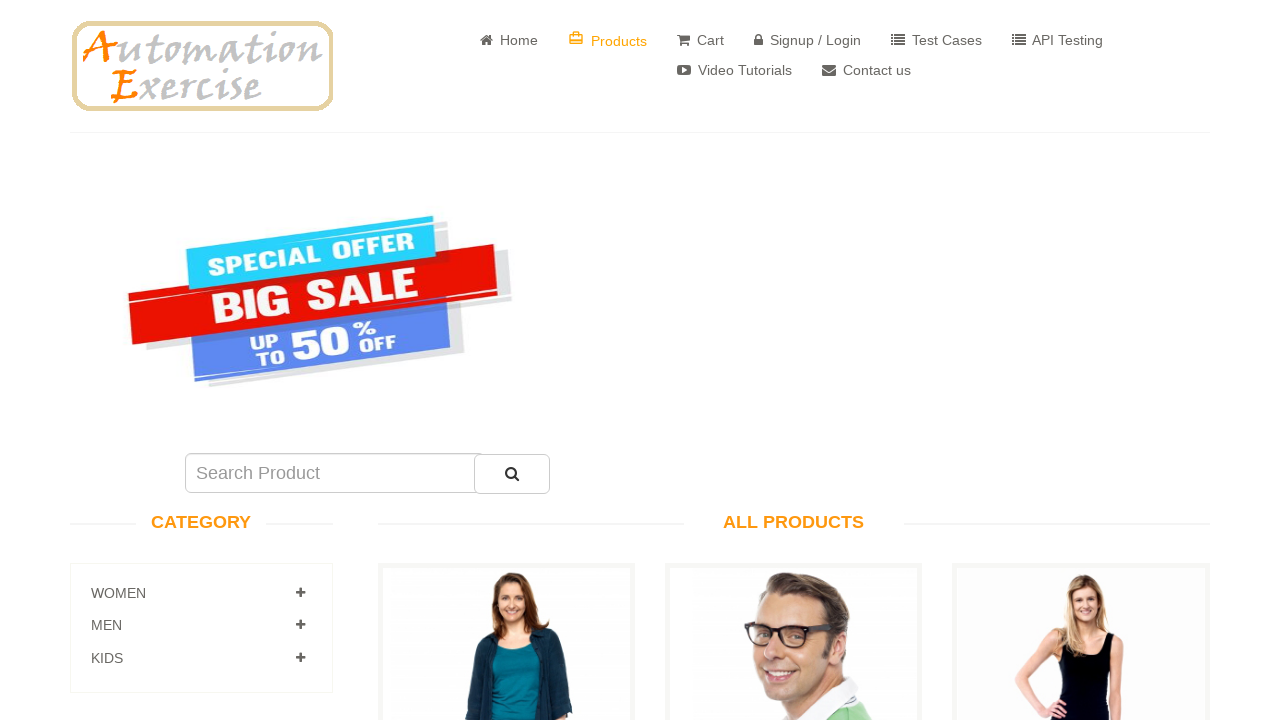

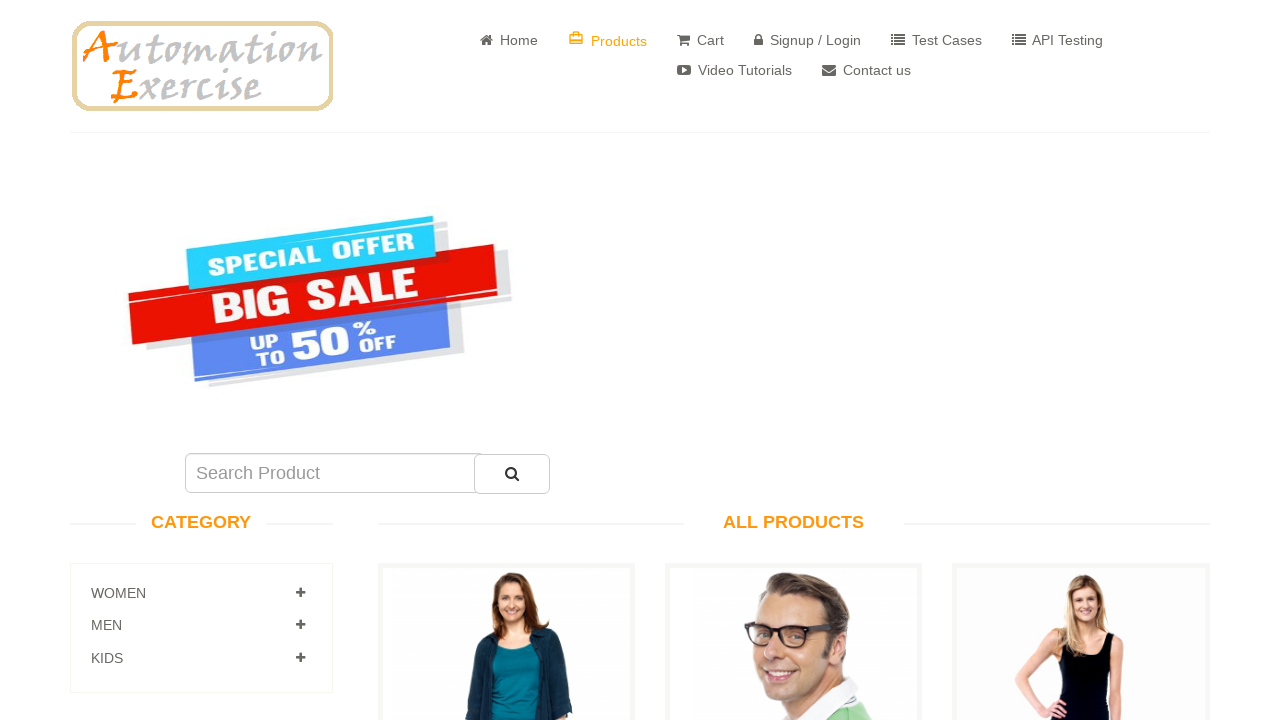